Tests keyboard interactions using tab navigation and copy-paste operations between form fields

Starting URL: https://demoqa.com/text-box

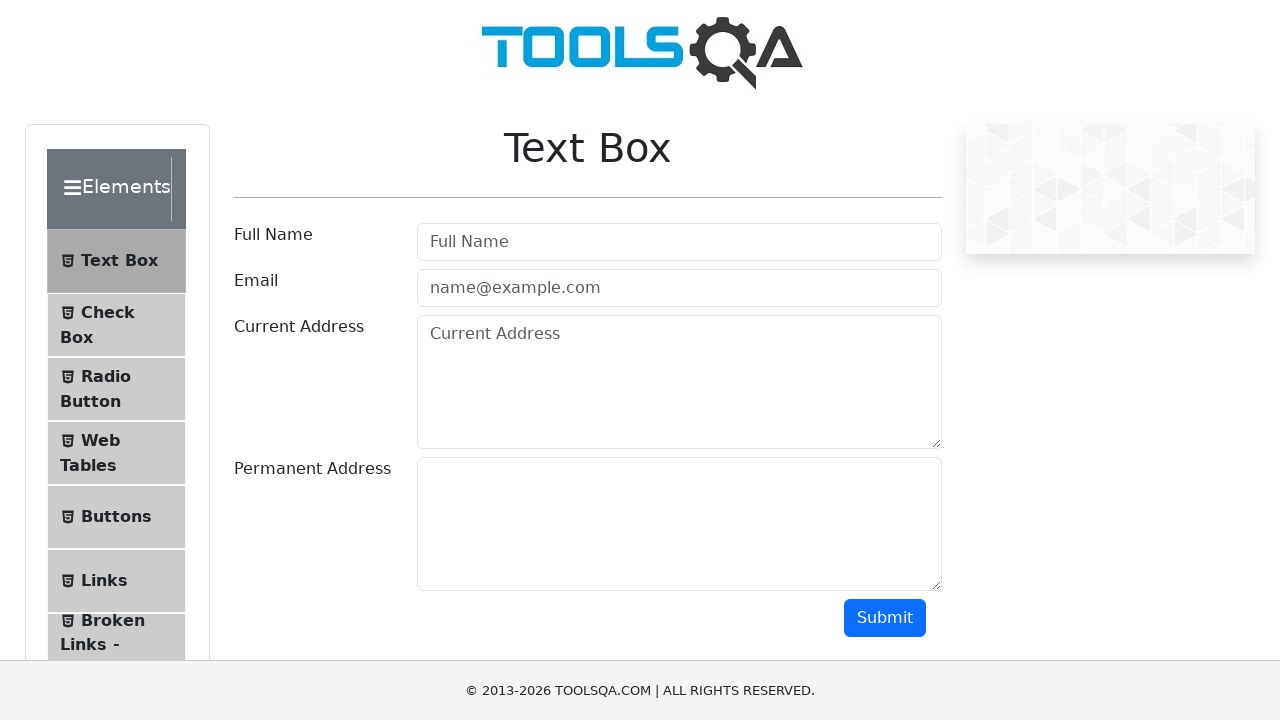

Filled username field with 'Pratap' on #userName
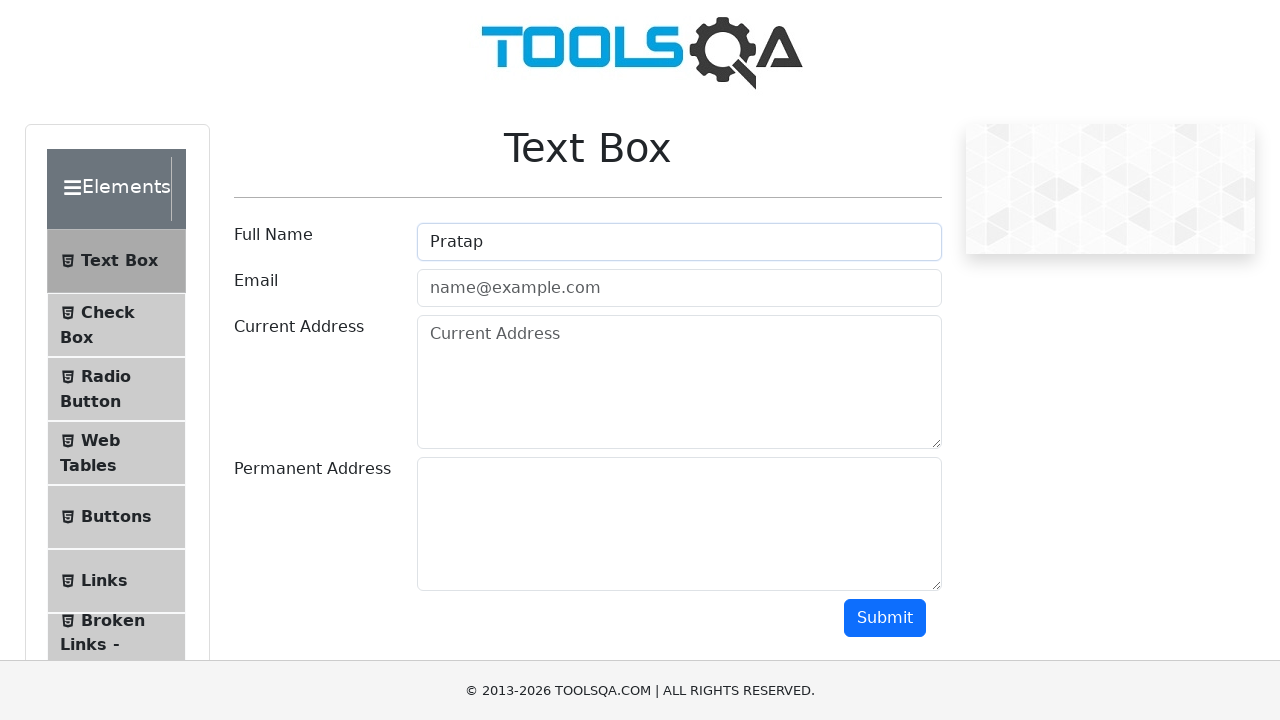

Pressed Tab to navigate to email field
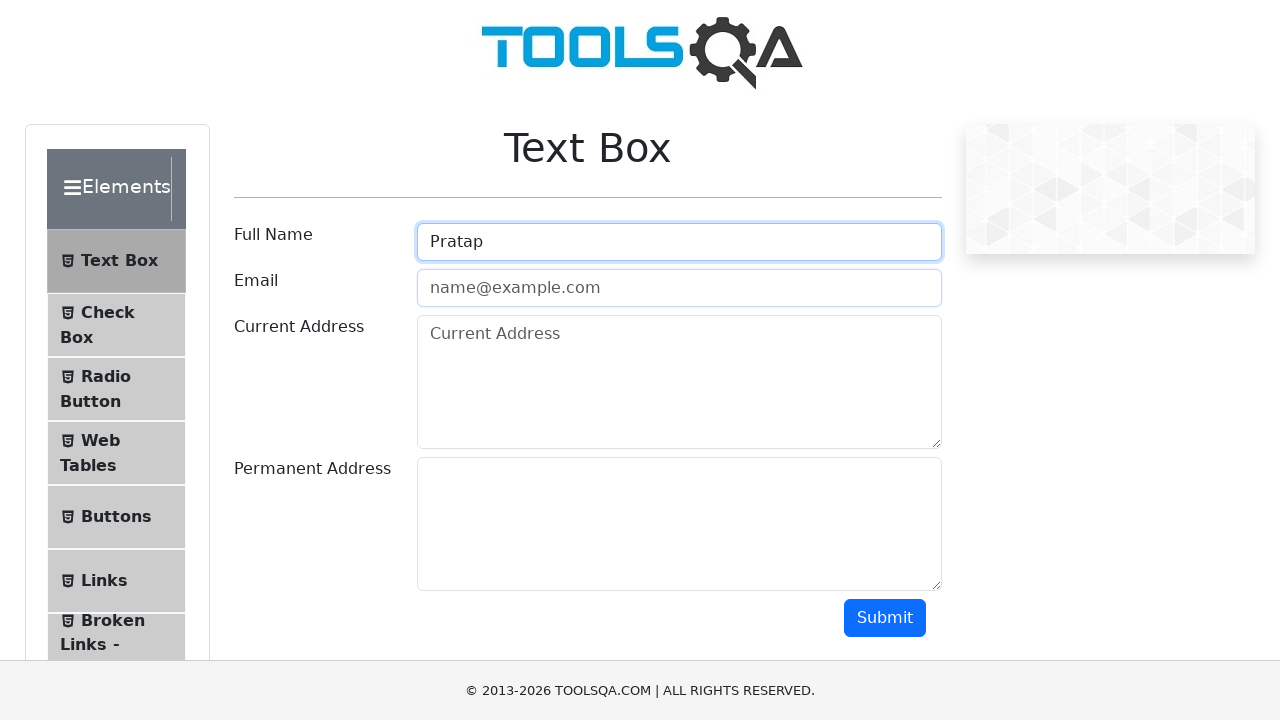

Typed email address 'pratap.1863@gmail.com' in email field
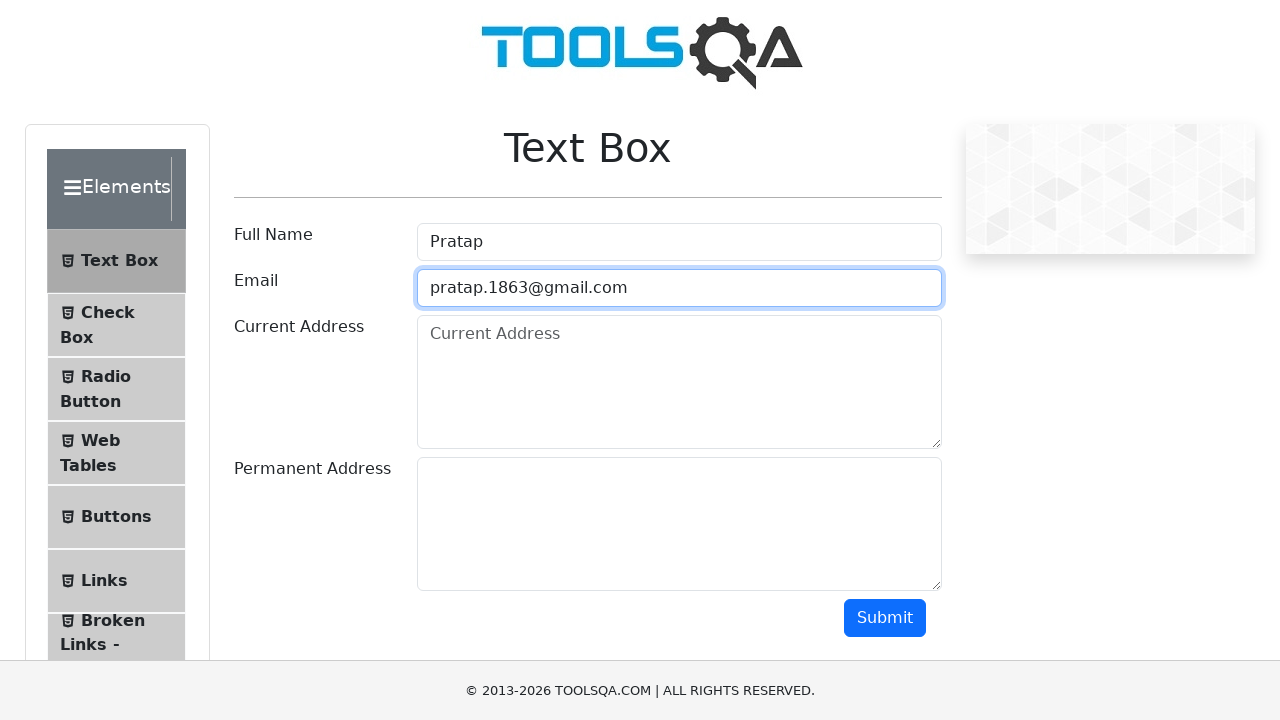

Selected all text in email field using Ctrl+A
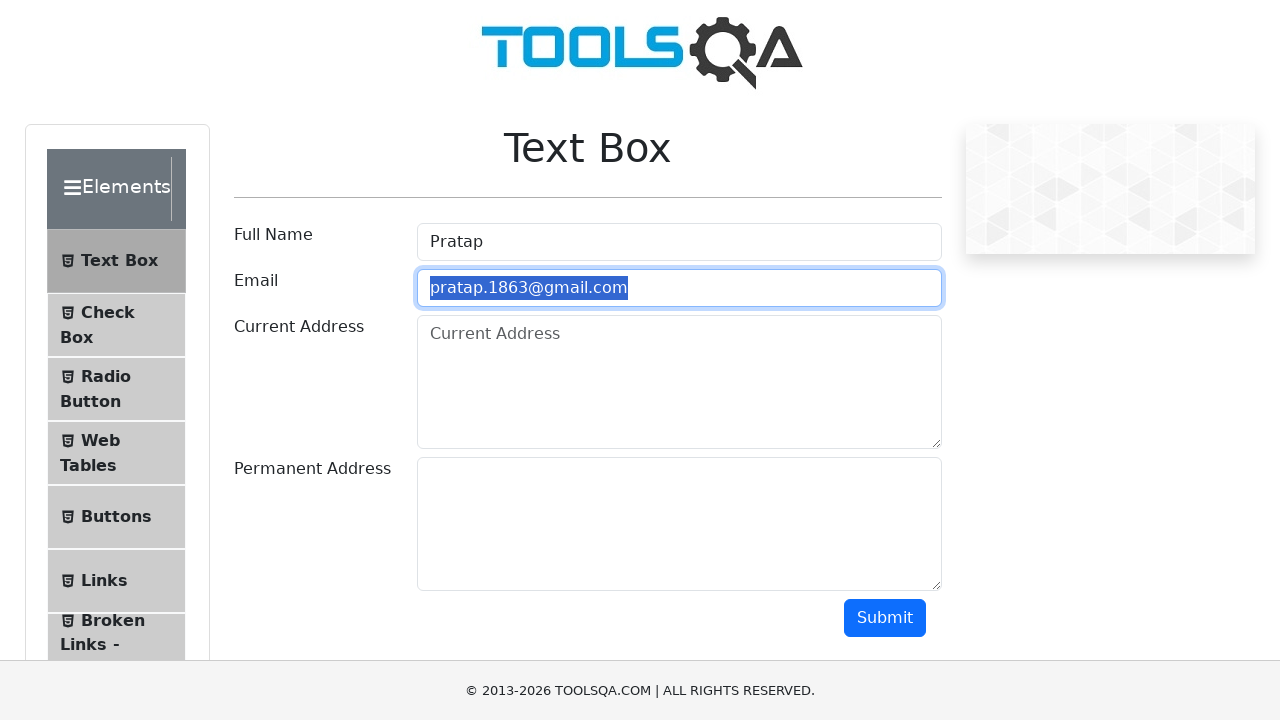

Copied selected email text using Ctrl+C
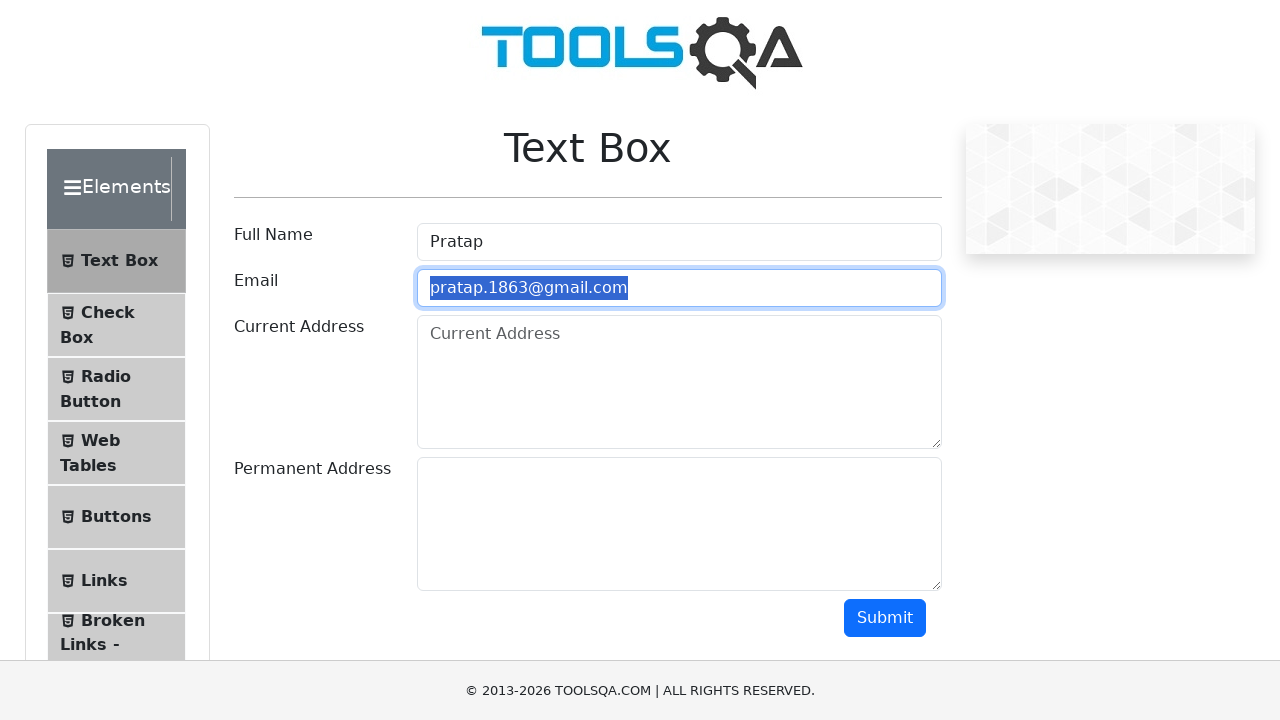

Pressed Tab to navigate to current address field
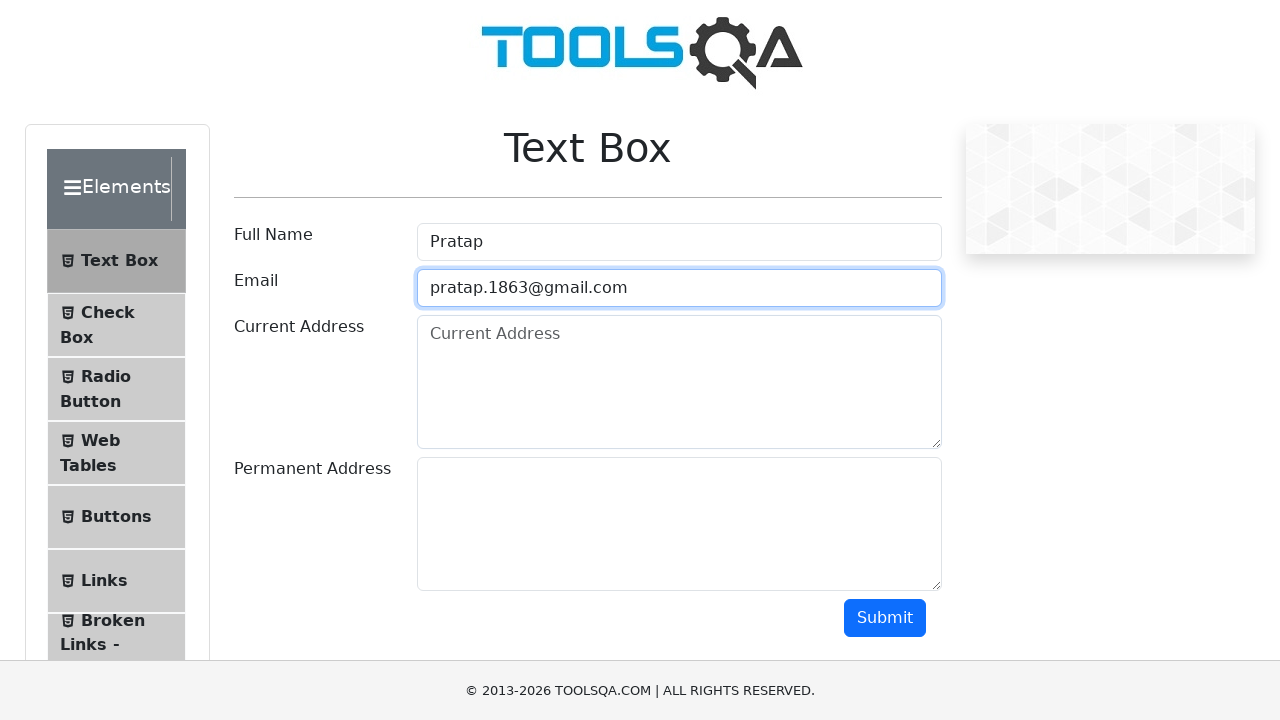

Pasted email text into current address field using Ctrl+V
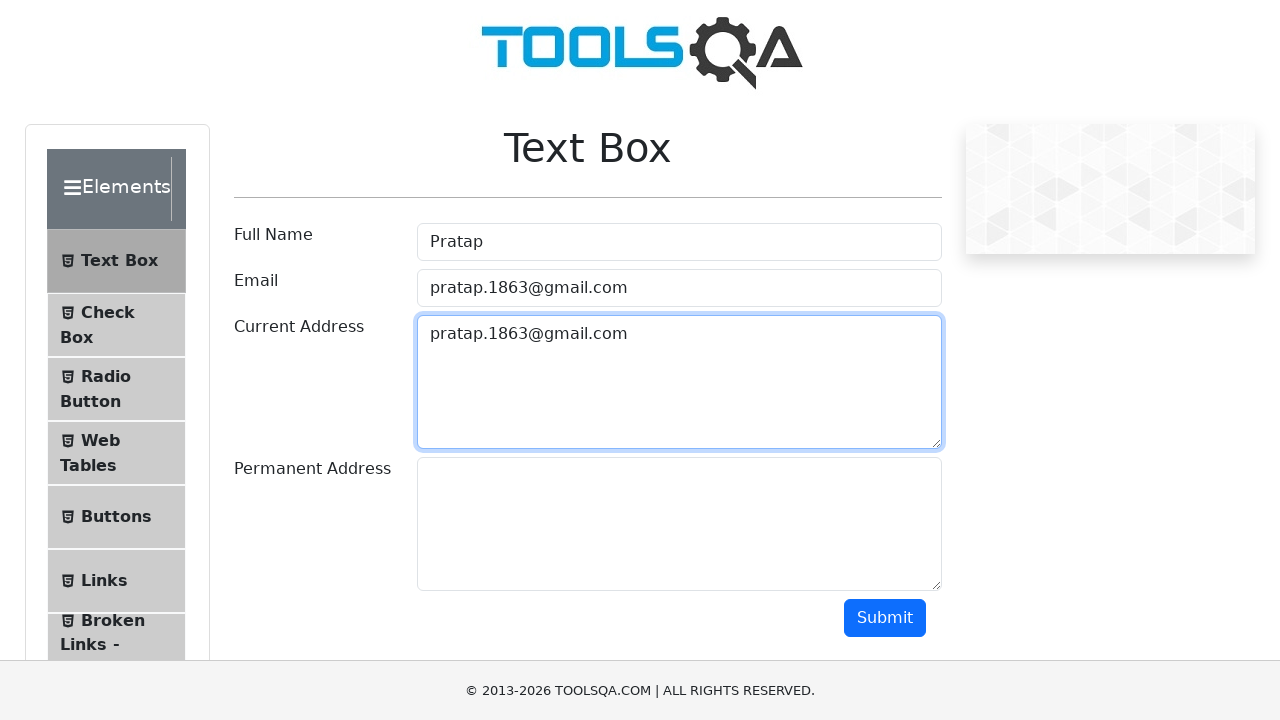

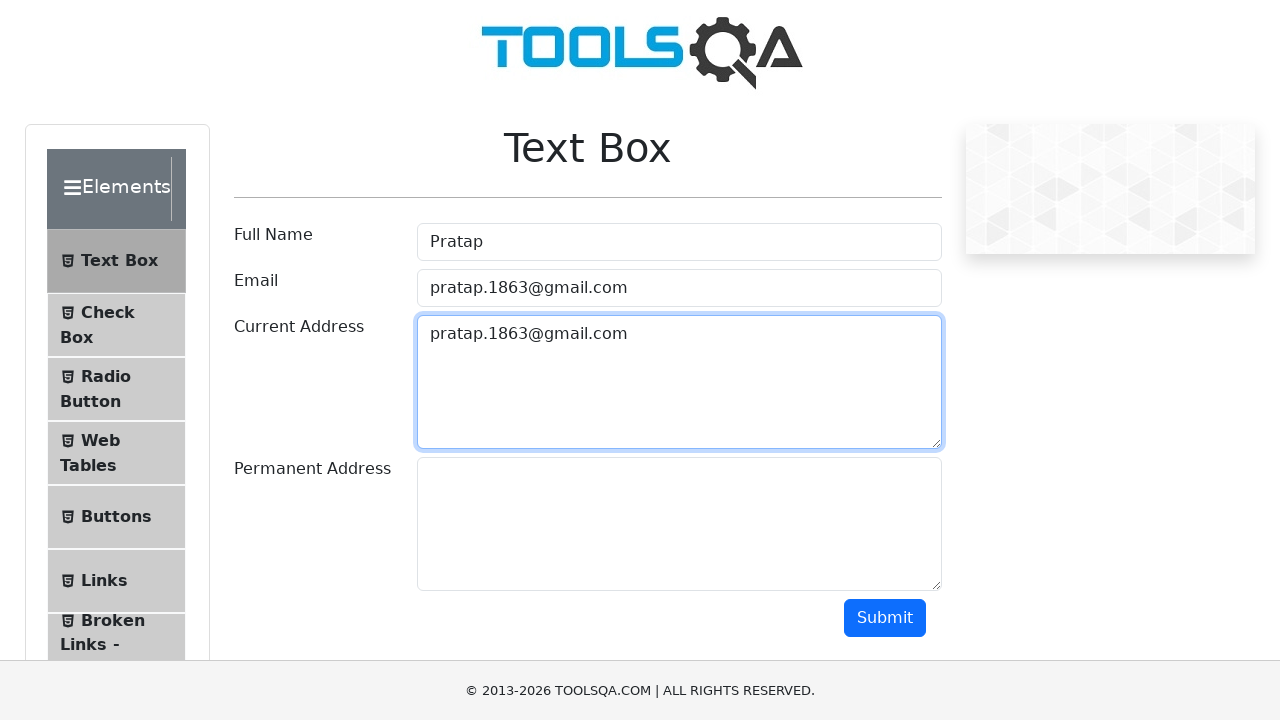